Tests auto-suggest dropdown functionality by typing partial text and selecting a matching option from the suggestions

Starting URL: https://rahulshettyacademy.com/dropdownsPractise/

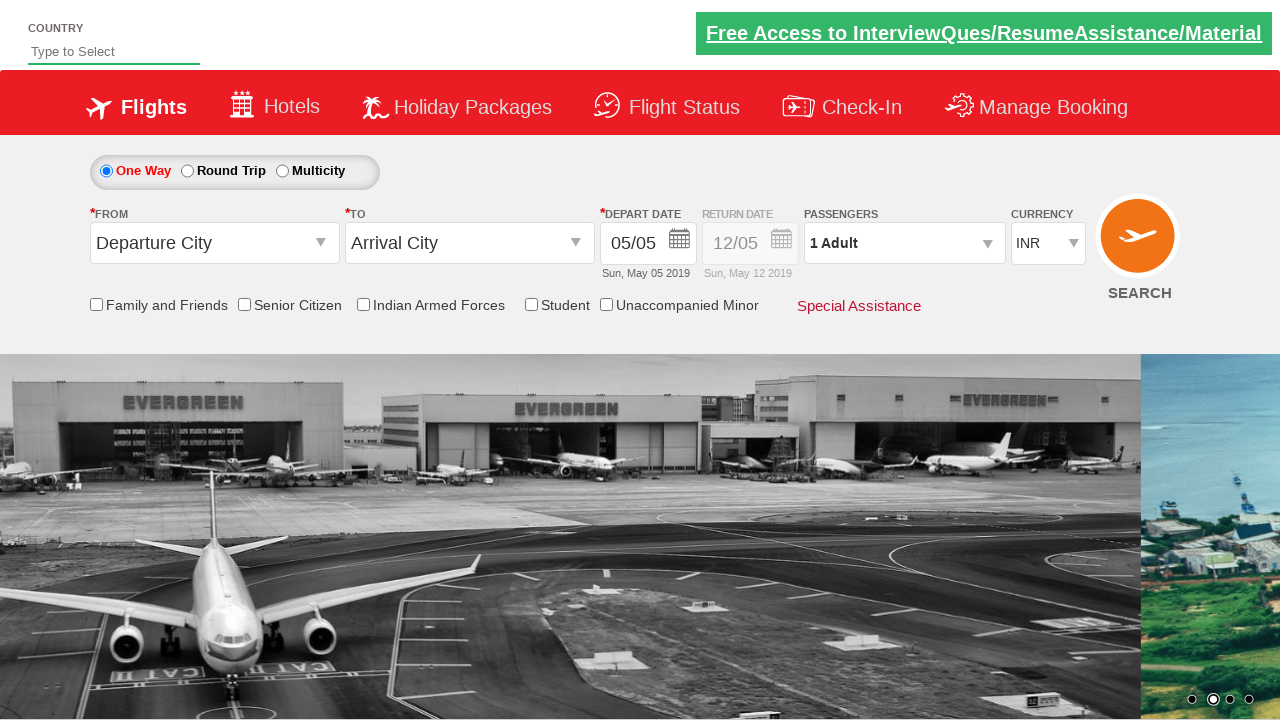

Typed 'ind' in auto-suggest field to trigger dropdown on #autosuggest
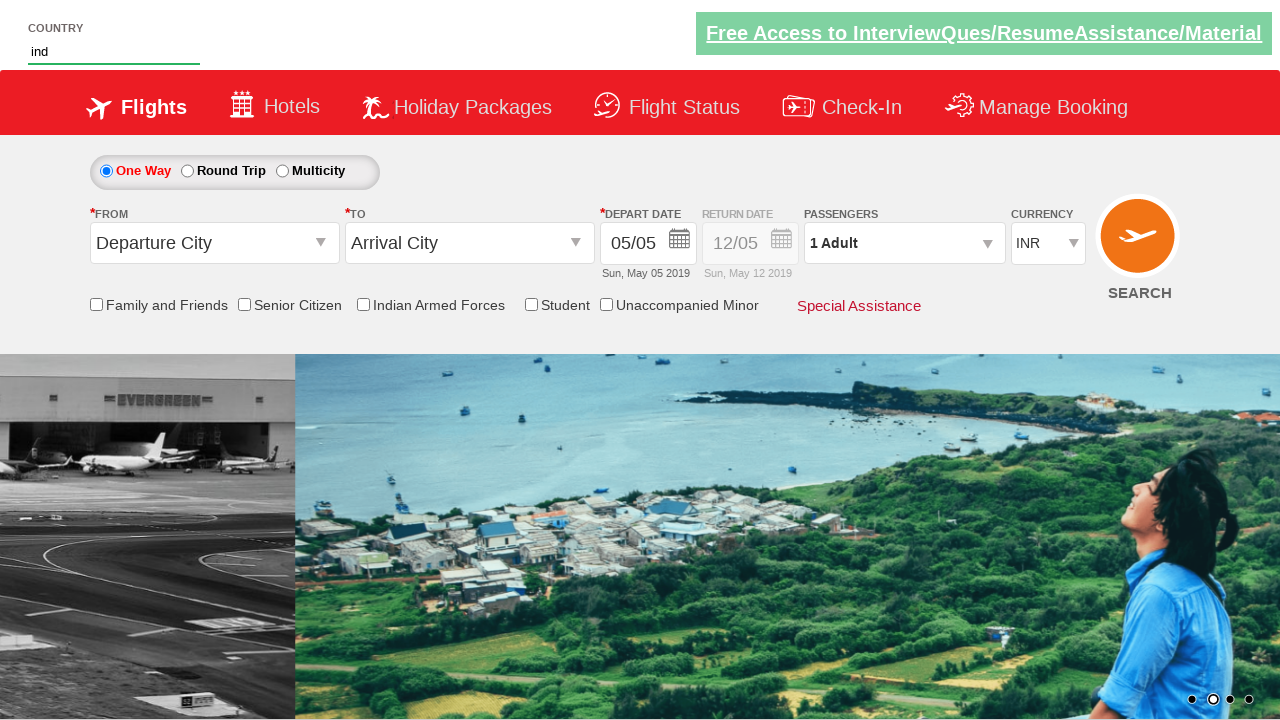

Auto-suggest dropdown suggestions appeared
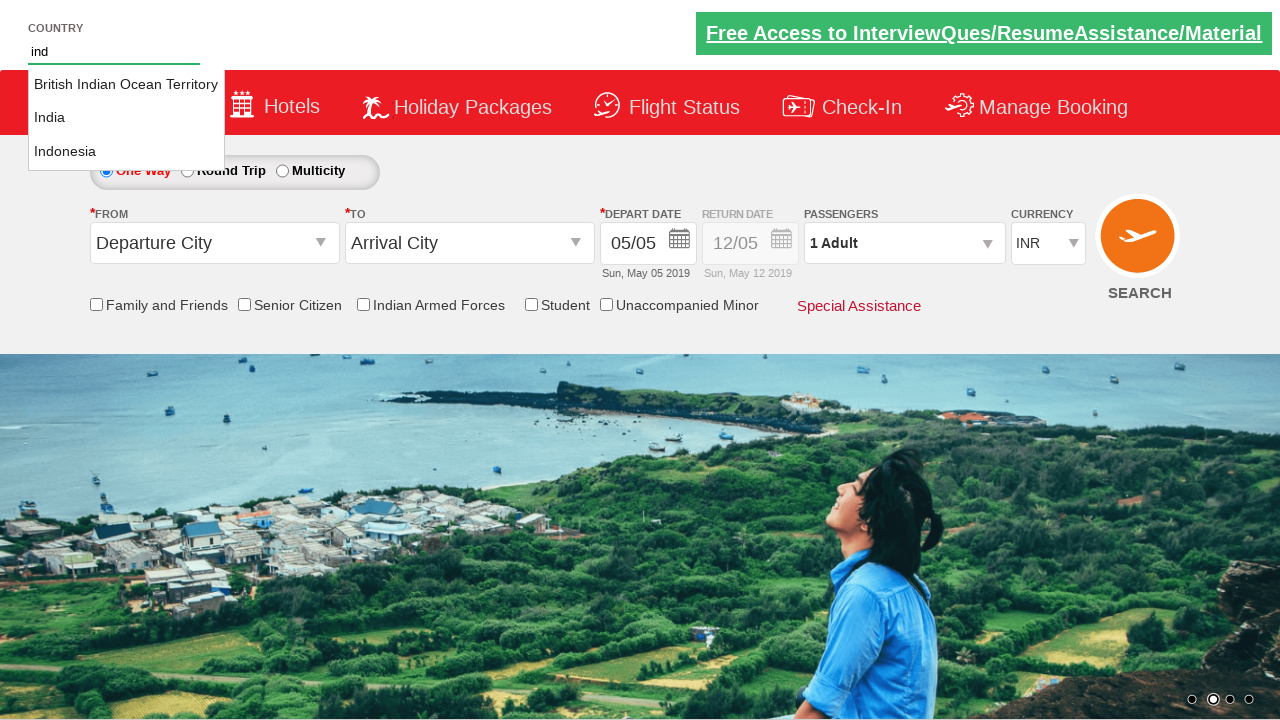

Selected 'India' from auto-suggest dropdown options at (126, 118) on li.ui-menu-item a >> nth=1
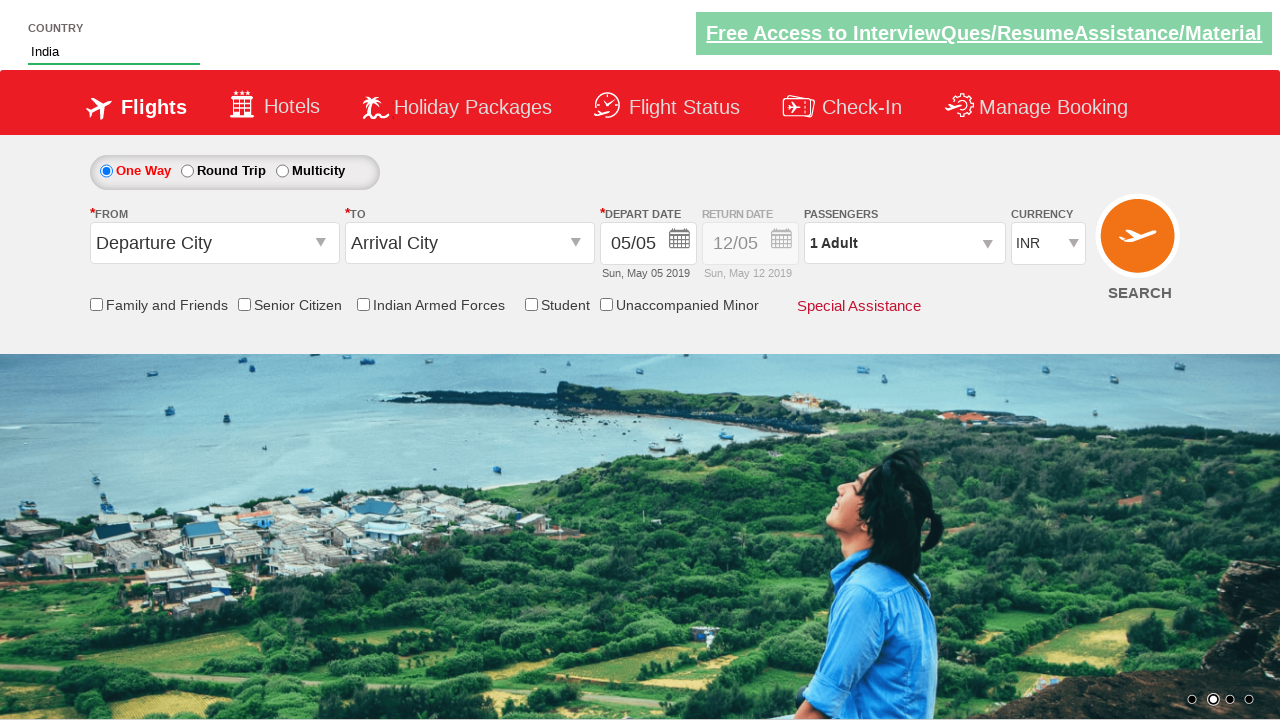

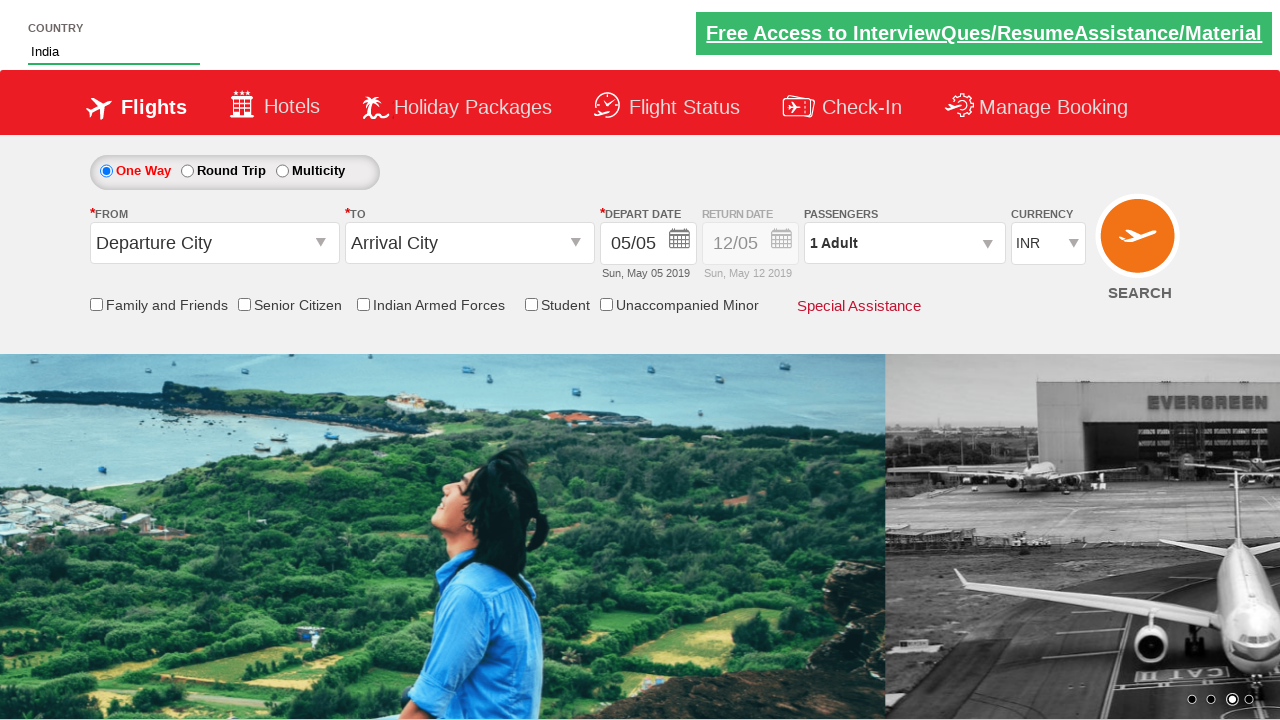